Tests different types of button clicks on a demo page including double-click, right-click, and regular click actions

Starting URL: https://demoqa.com/buttons

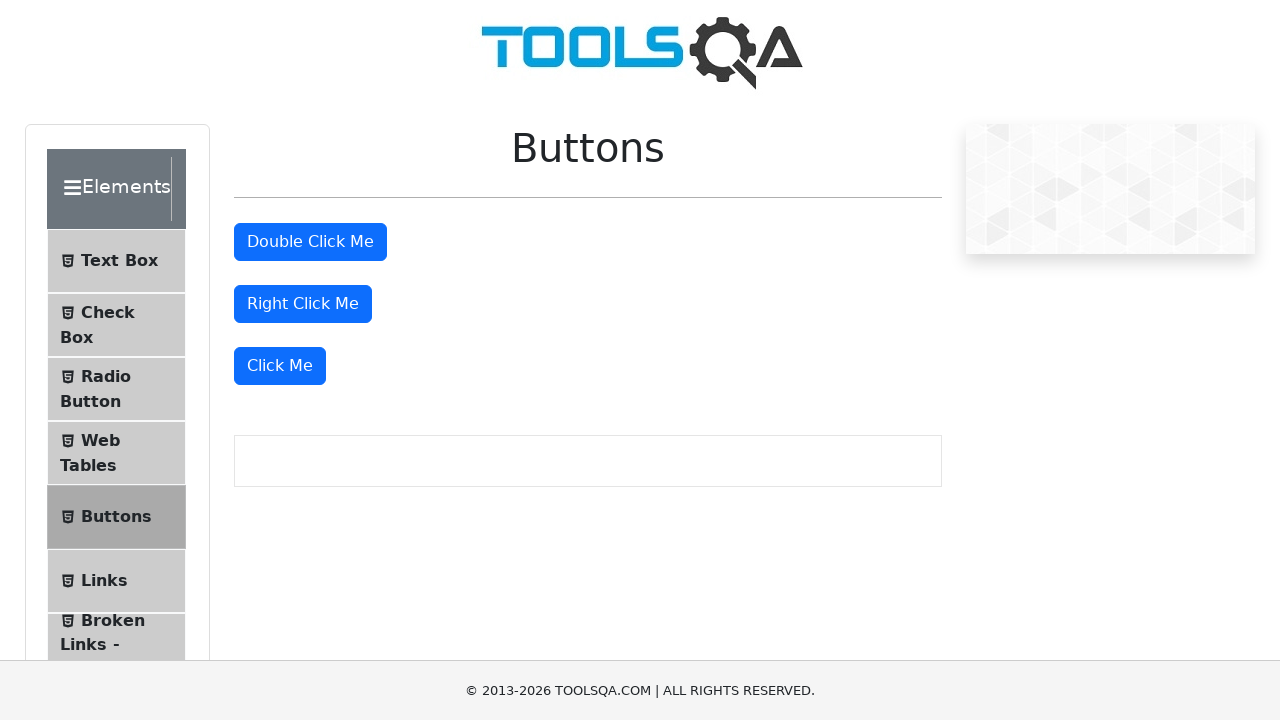

Double-clicked the double-click button at (310, 242) on #doubleClickBtn
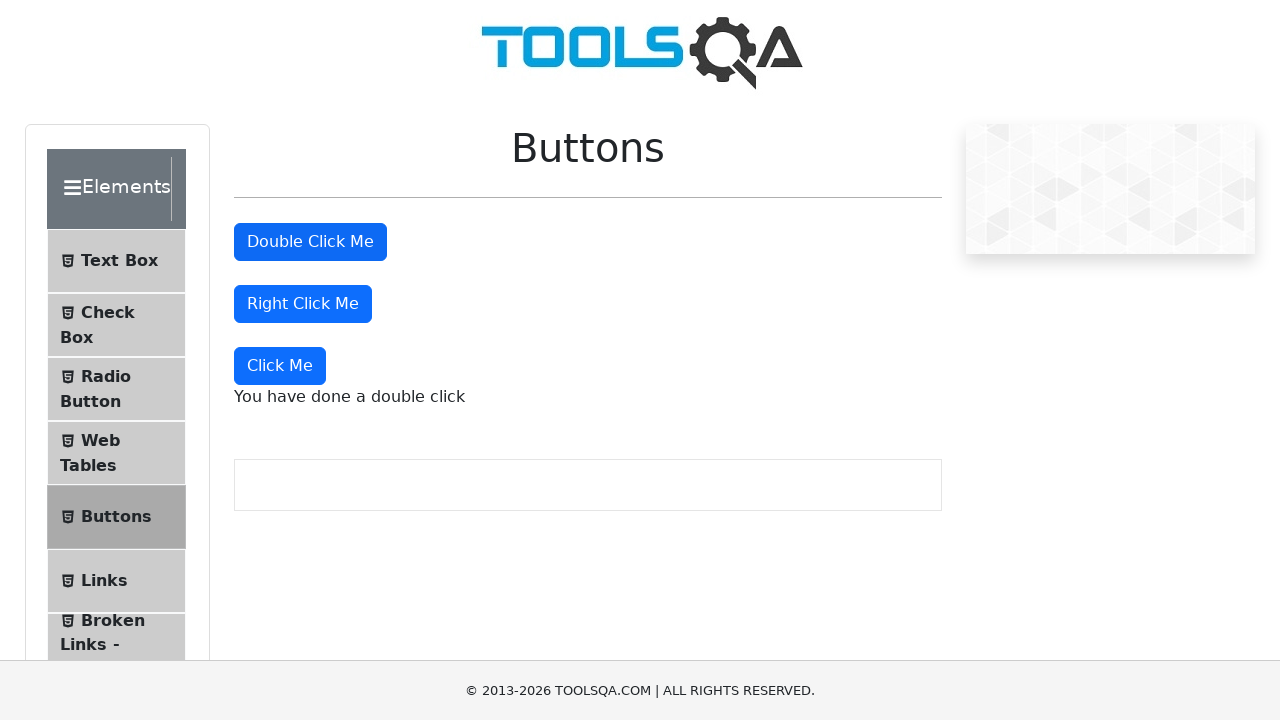

Double-click message appeared
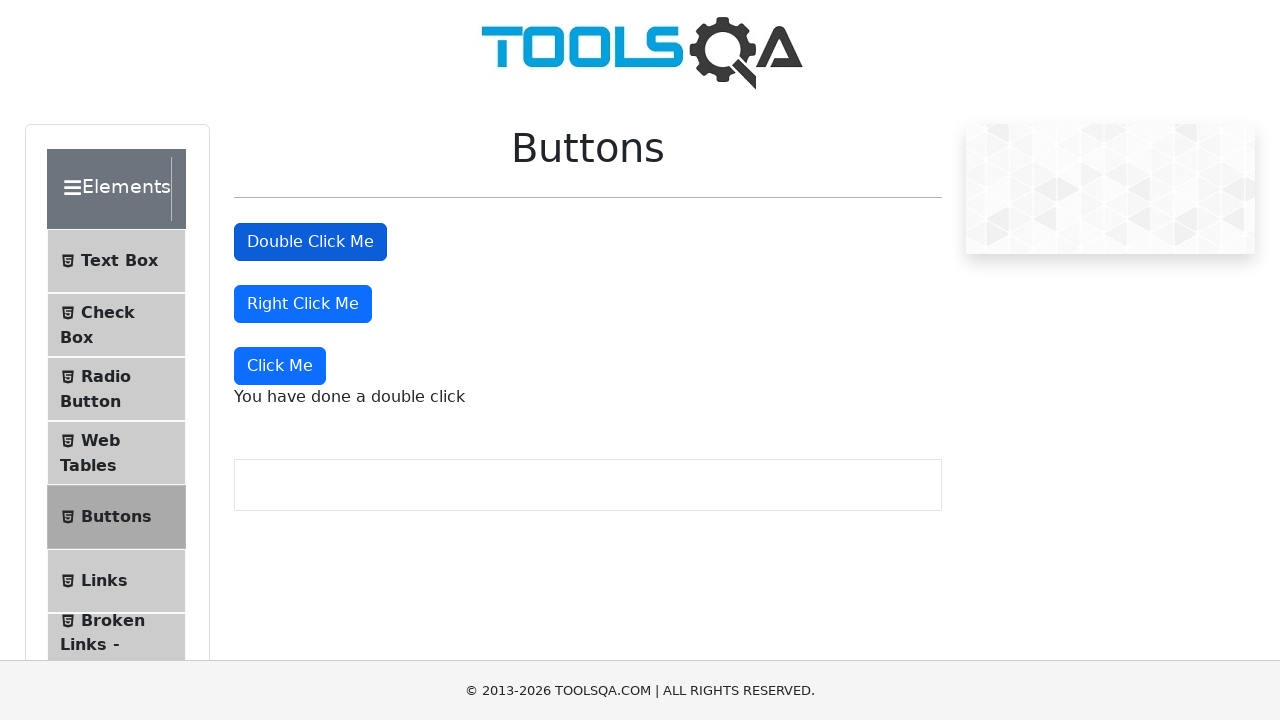

Right-clicked the right-click button at (303, 304) on #rightClickBtn
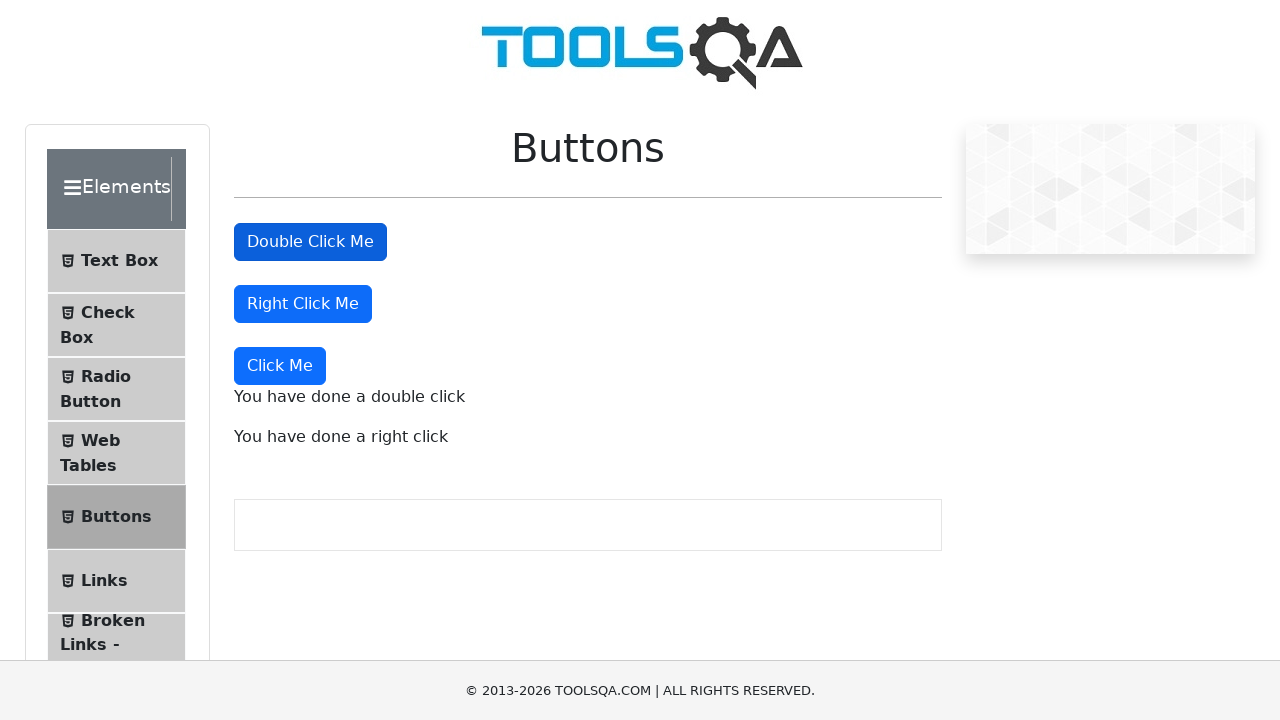

Right-click message appeared
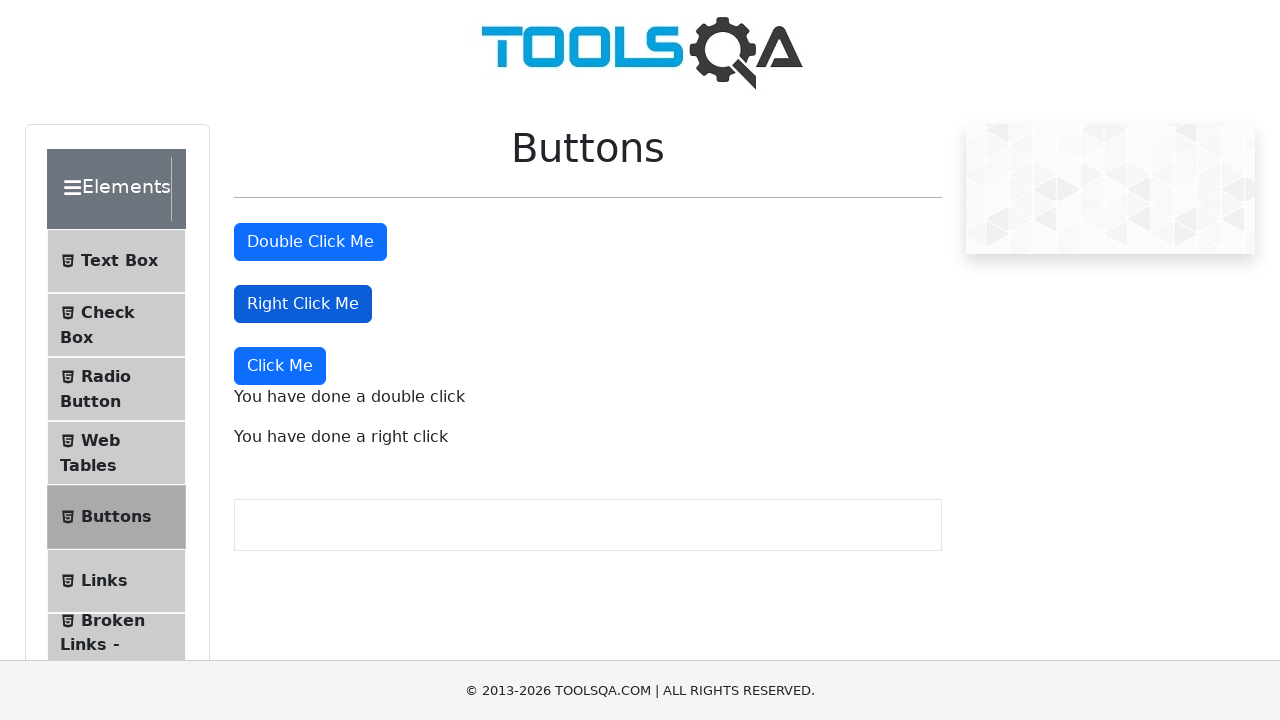

Clicked the dynamic button at (280, 366) on xpath=//div[last()]/button
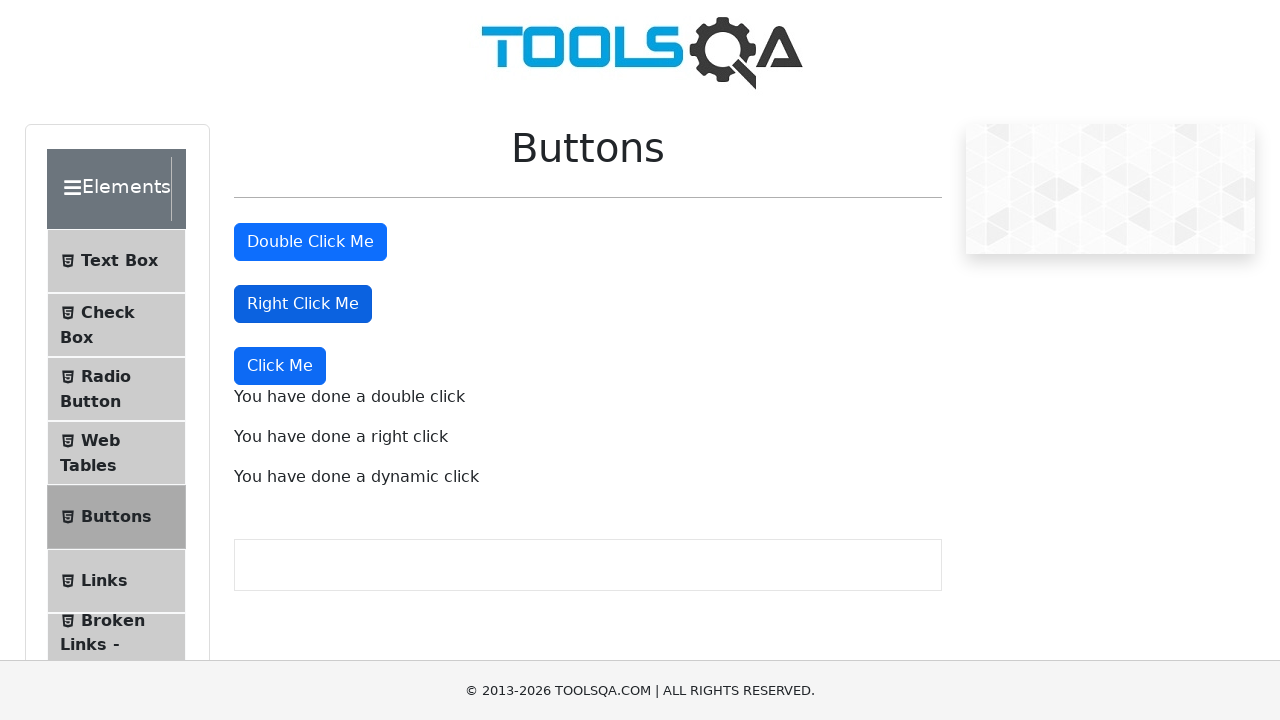

Dynamic click message appeared
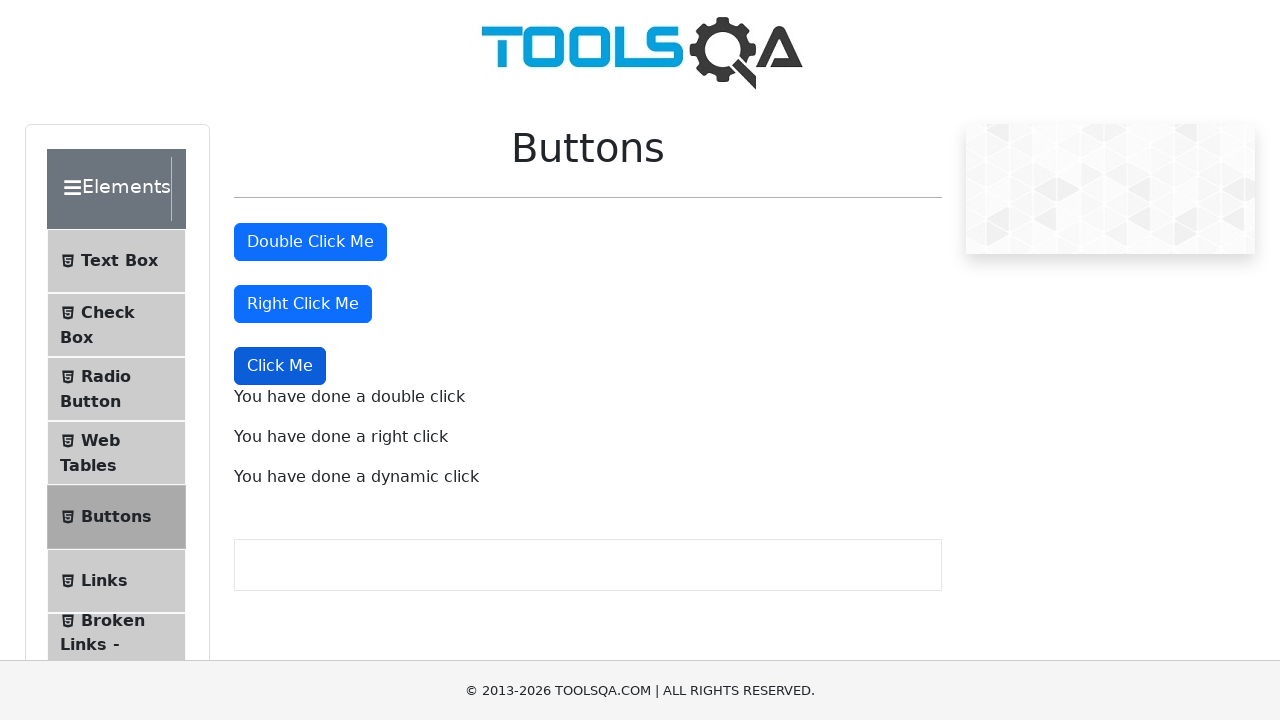

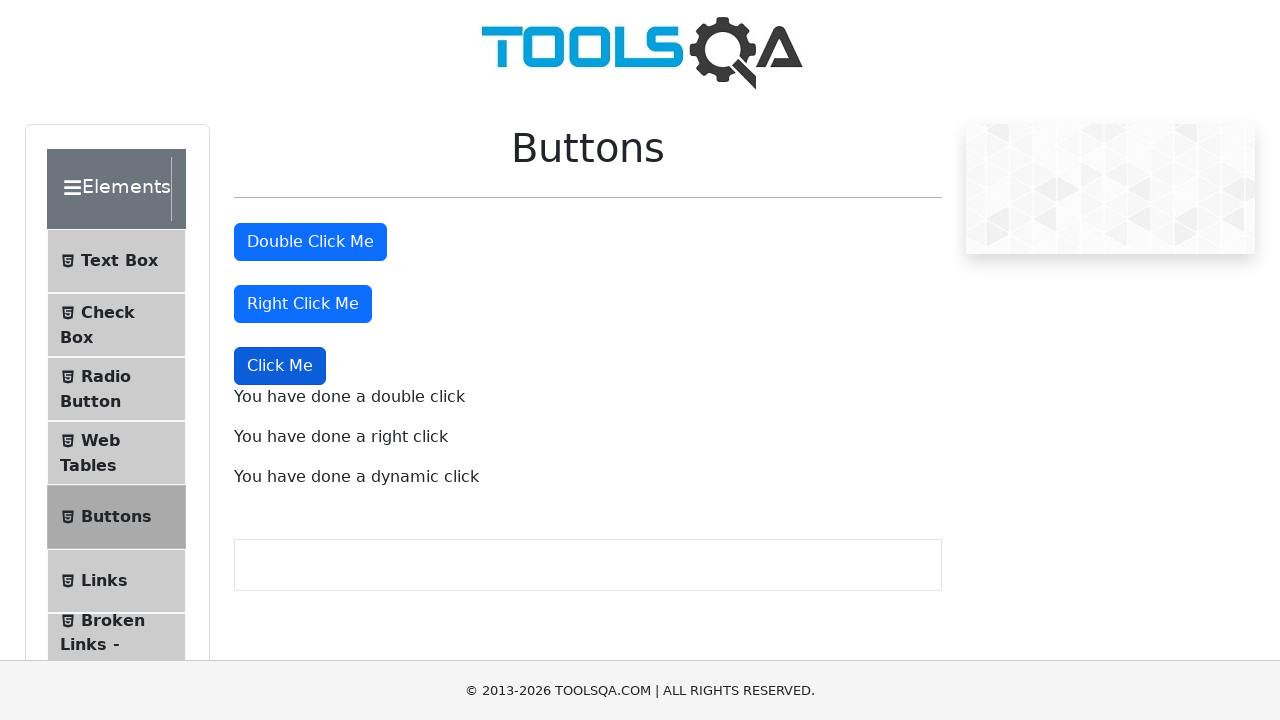